Navigates to the login page and verifies the Elemental Selenium link href attribute

Starting URL: https://the-internet.herokuapp.com/

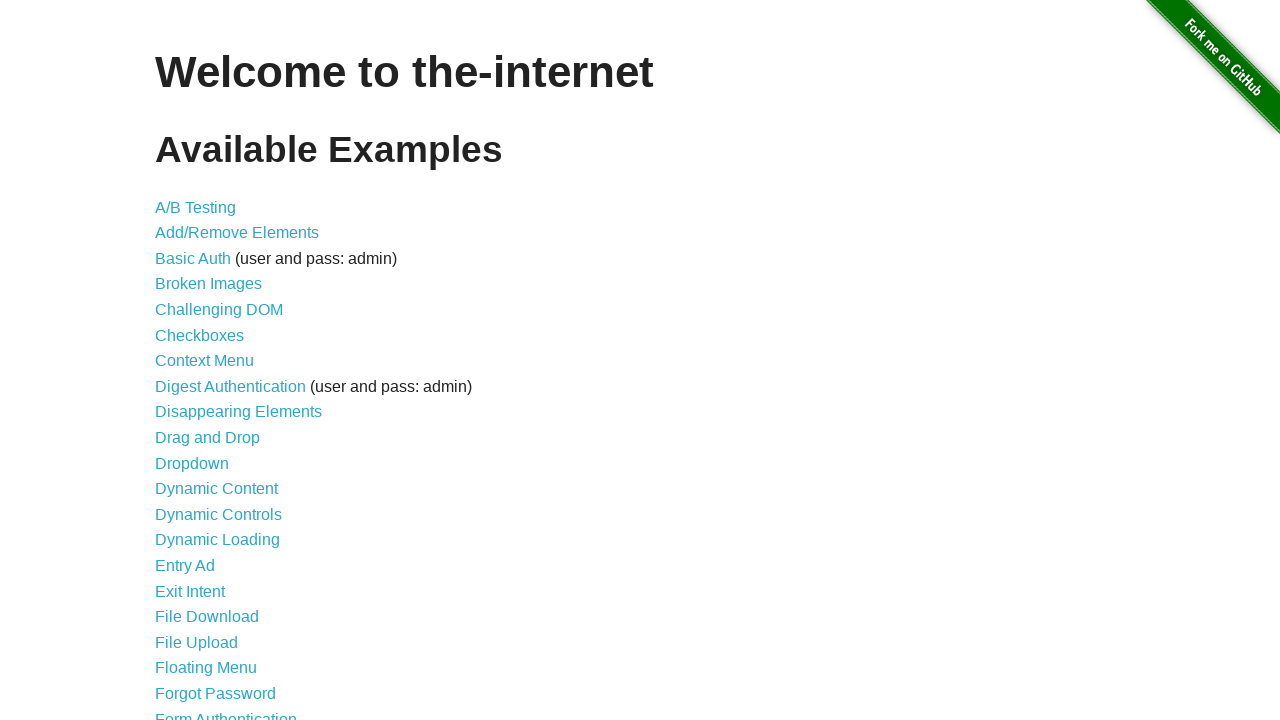

Clicked on login link at (226, 712) on a[href='/login']
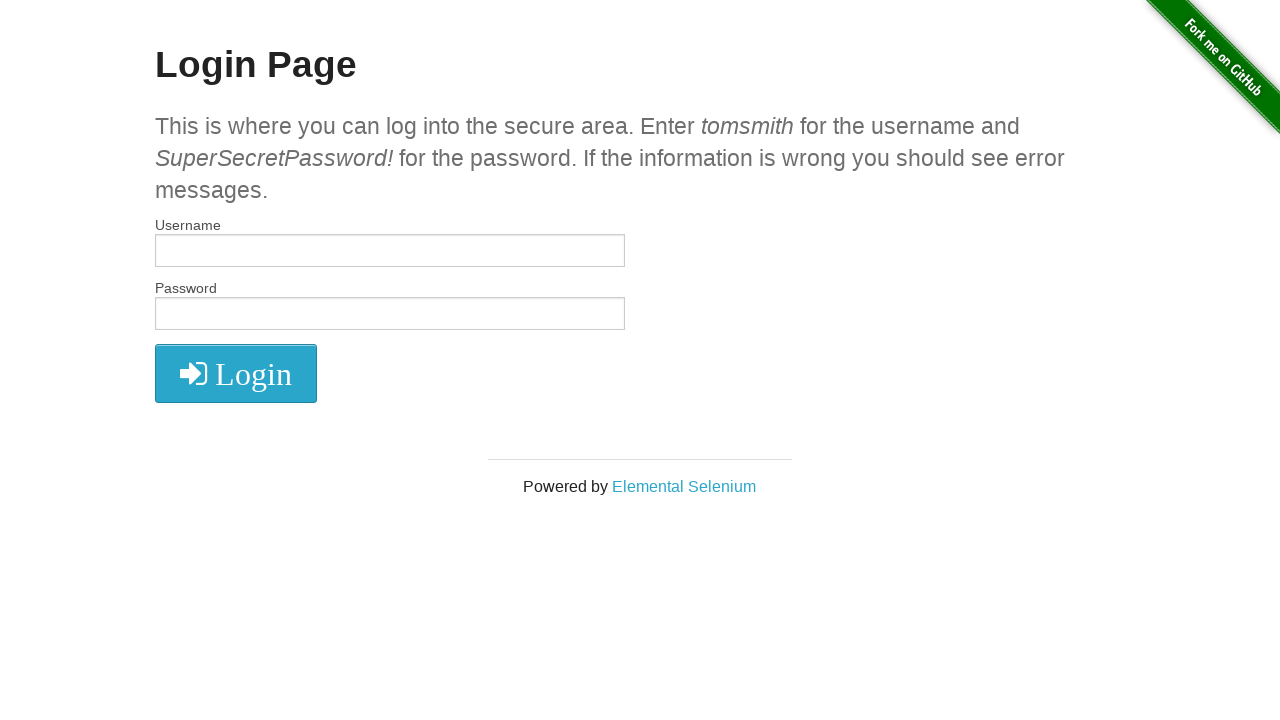

Elemental Selenium link appeared on page
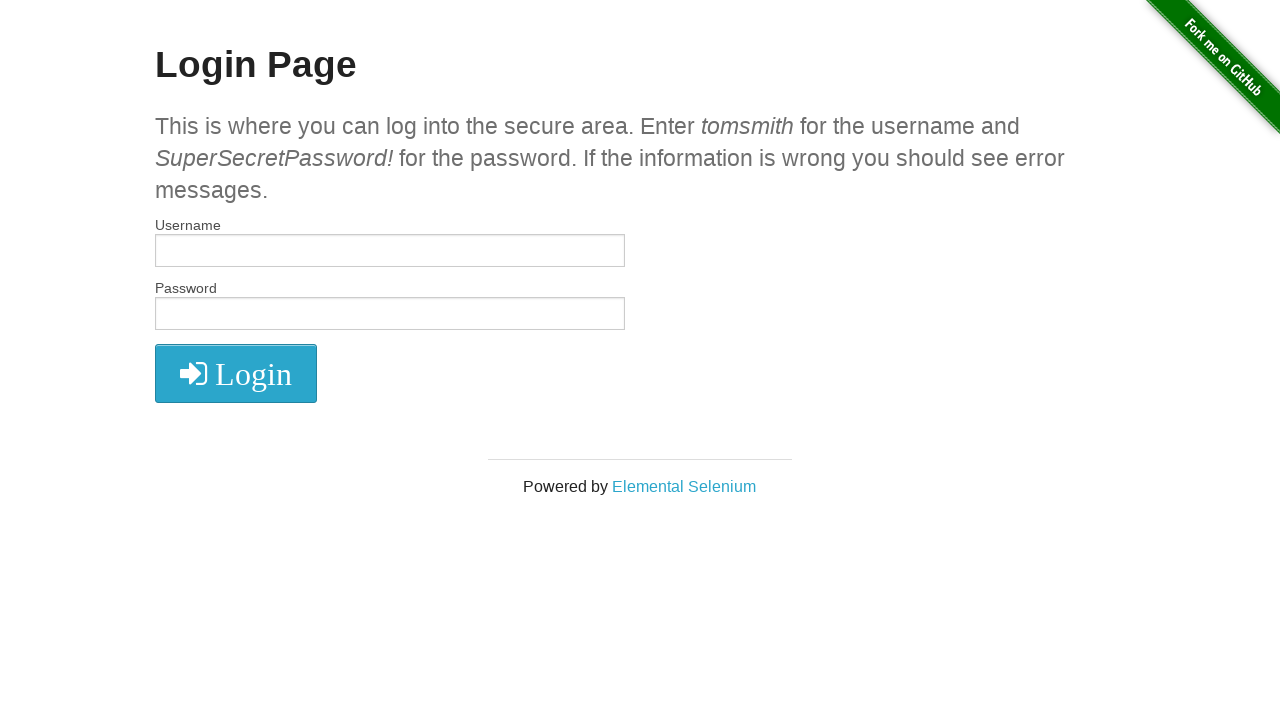

Verified Elemental Selenium link href attribute is correct
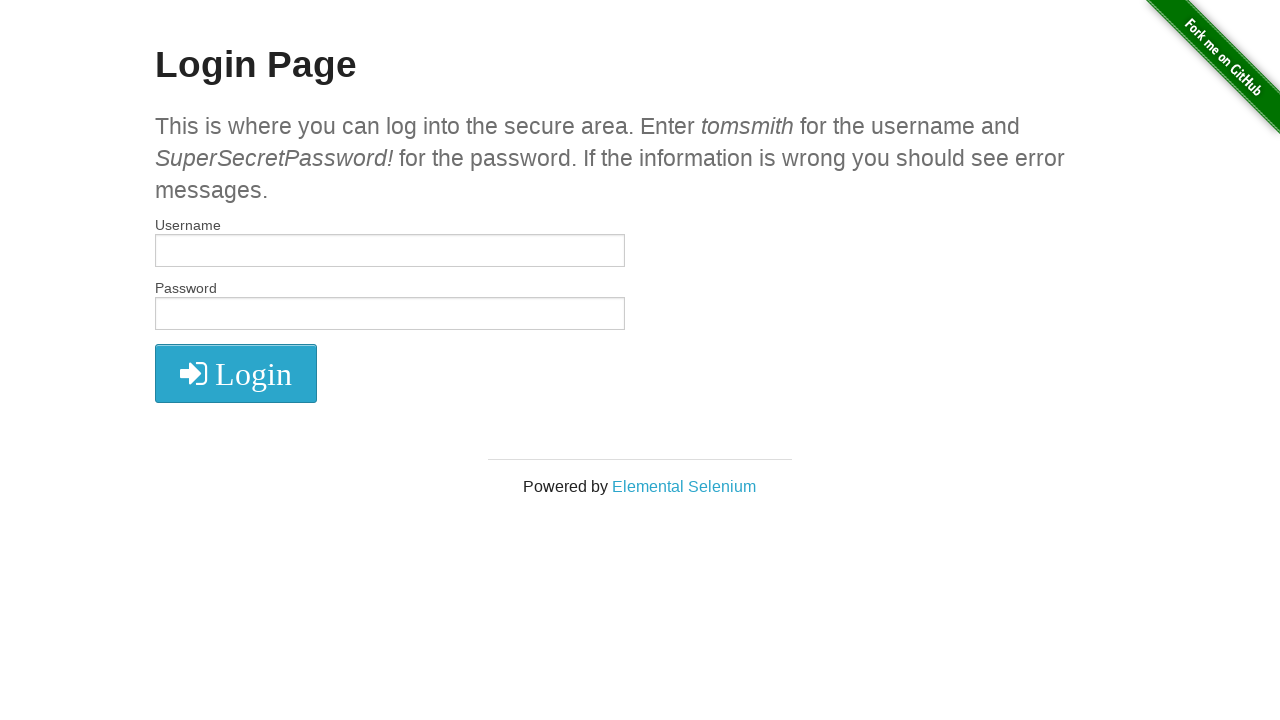

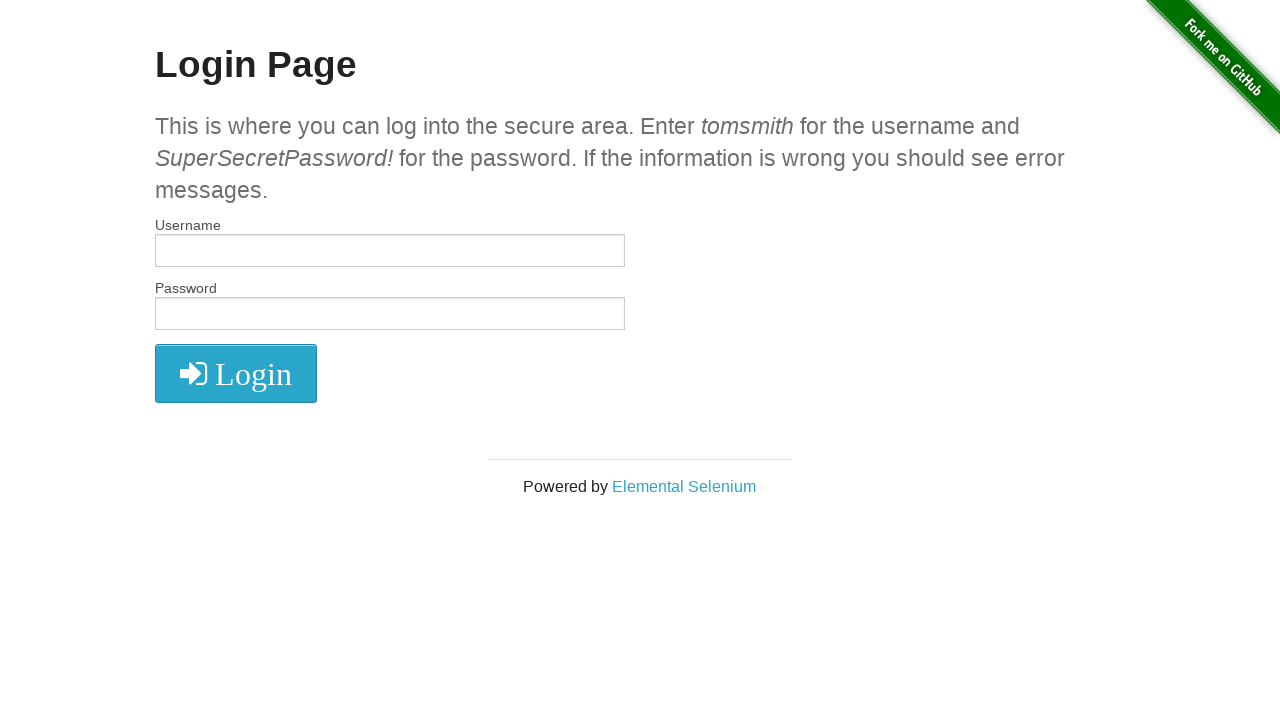